Tests scrolling functionality by navigating to the Selenium downloads page and scrolling down 5000 pixels using JavaScript execution

Starting URL: https://www.selenium.dev/downloads/

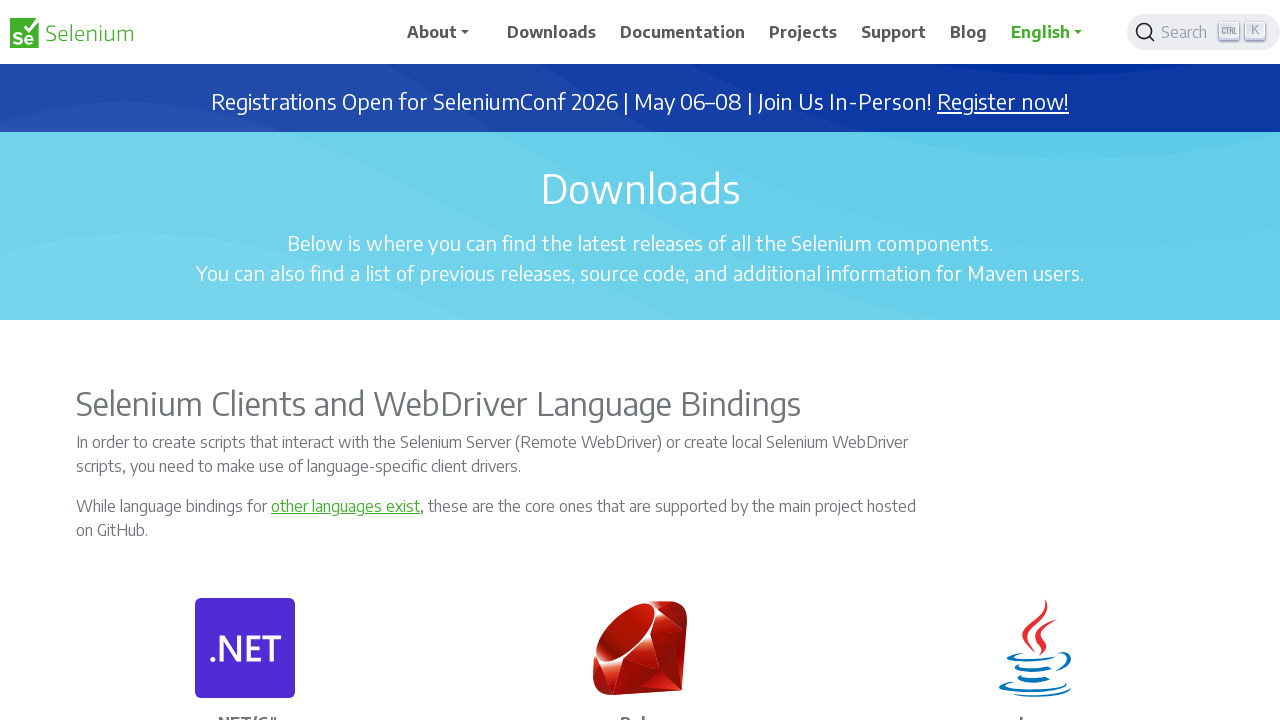

Navigated to Selenium downloads page
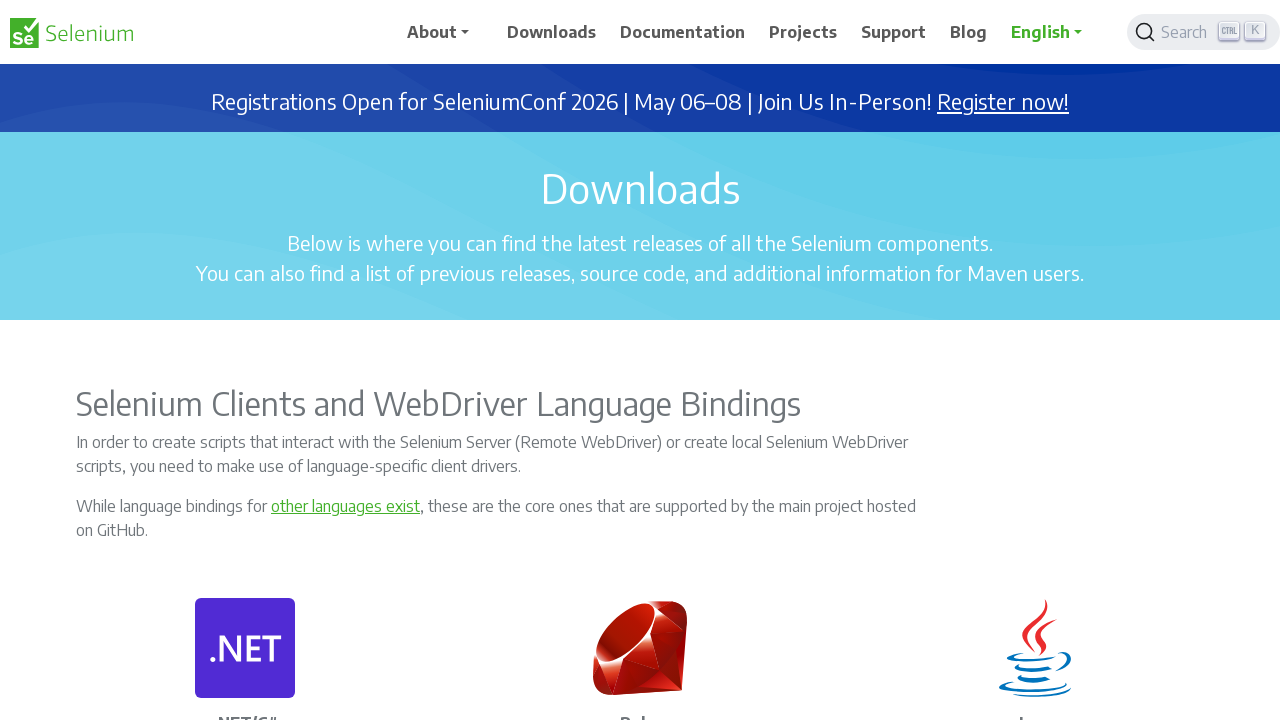

Scrolled down 5000 pixels using JavaScript
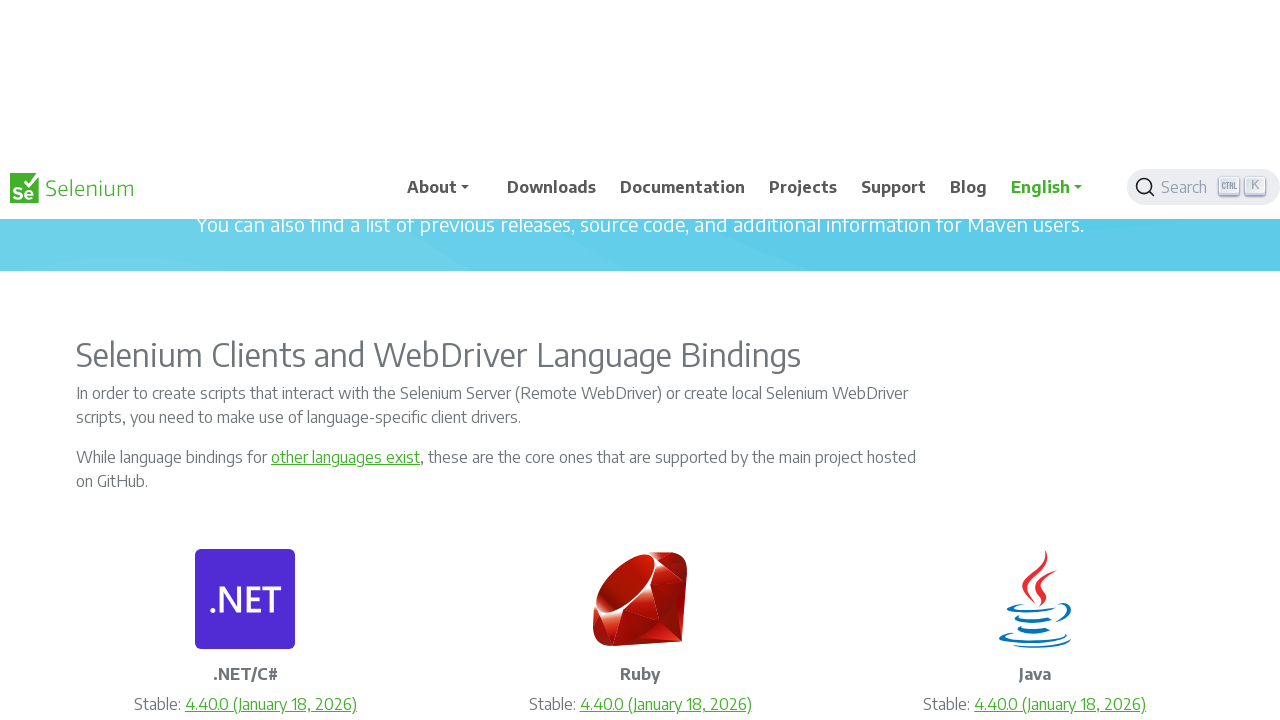

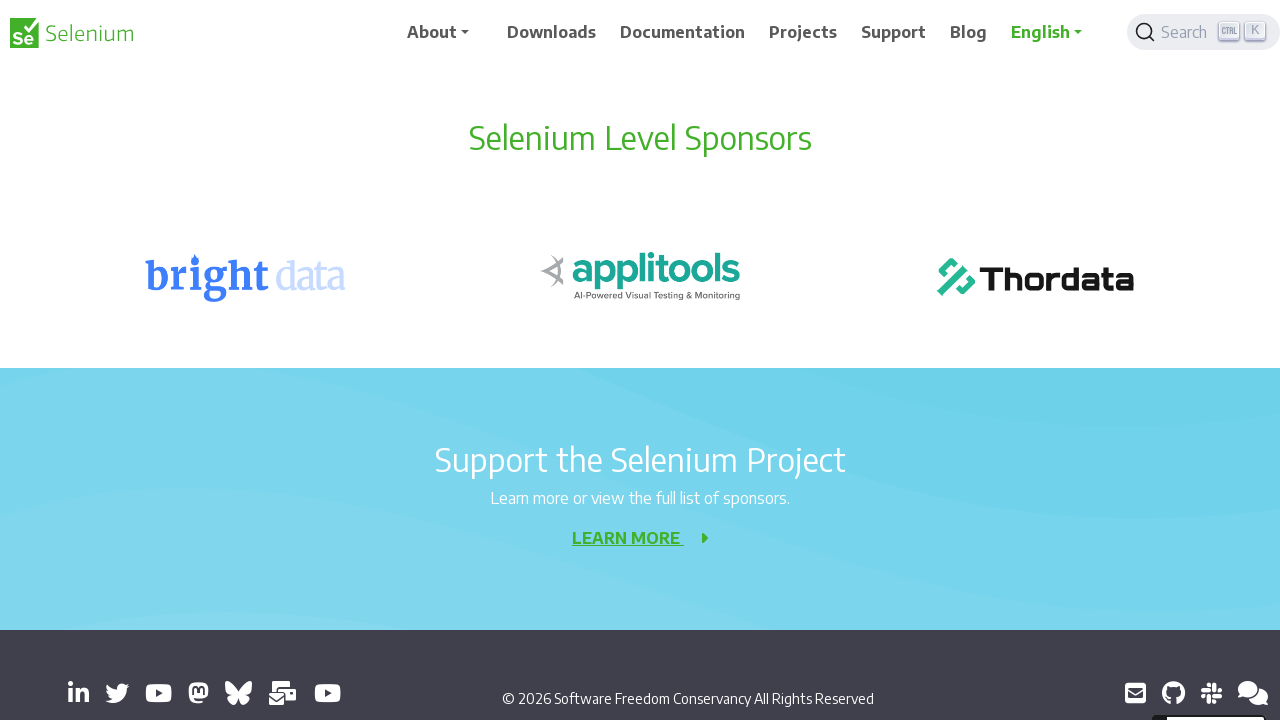